Tests mouse hover over menu element

Starting URL: http://omayo.blogspot.com

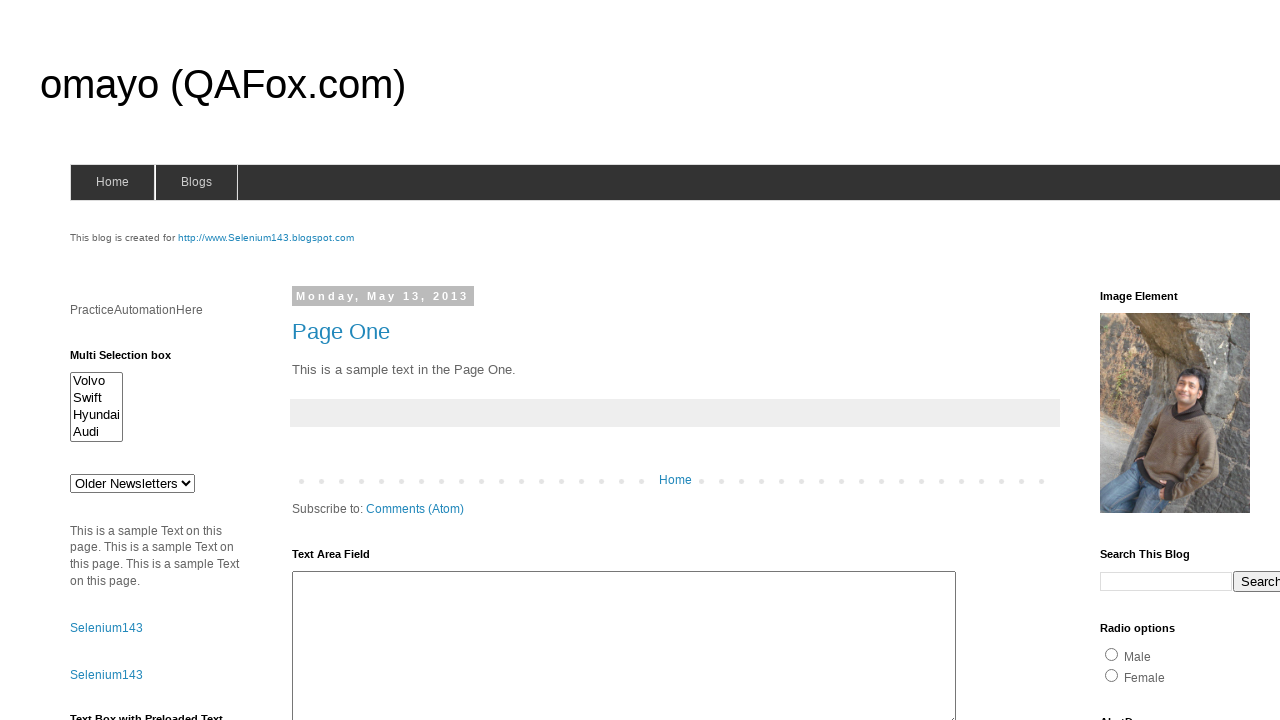

Hovered over menu element with submenu at (196, 182) on li.has-sub > a
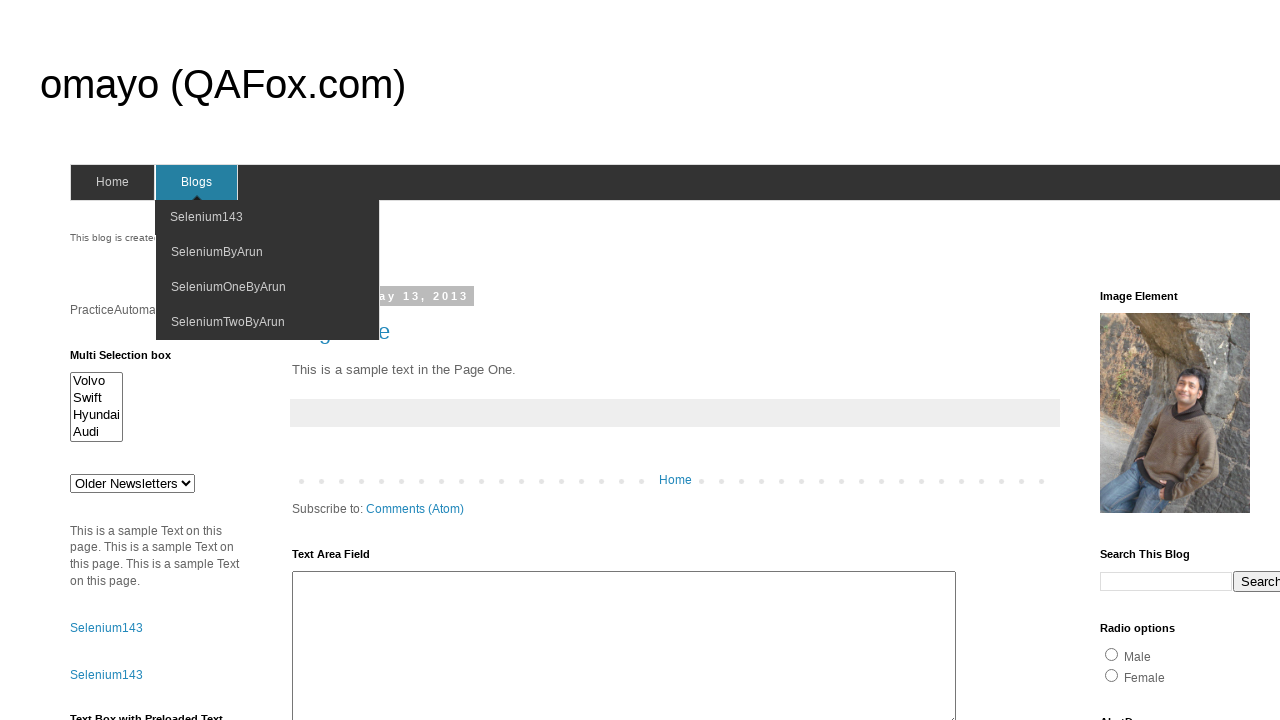

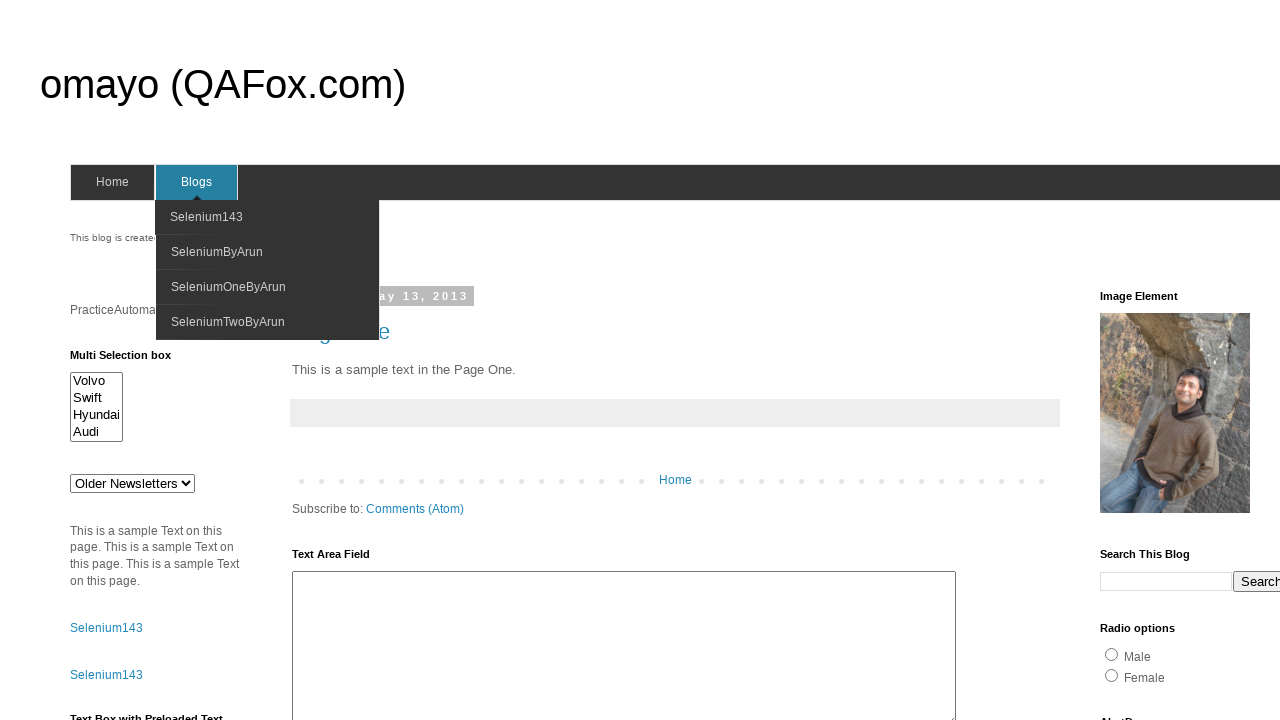